Tests JavaScript prompt functionality by switching to iframe, triggering a prompt dialog, entering text, and verifying the result is displayed correctly

Starting URL: https://www.w3schools.com/js/tryit.asp?filename=tryjs_prompt

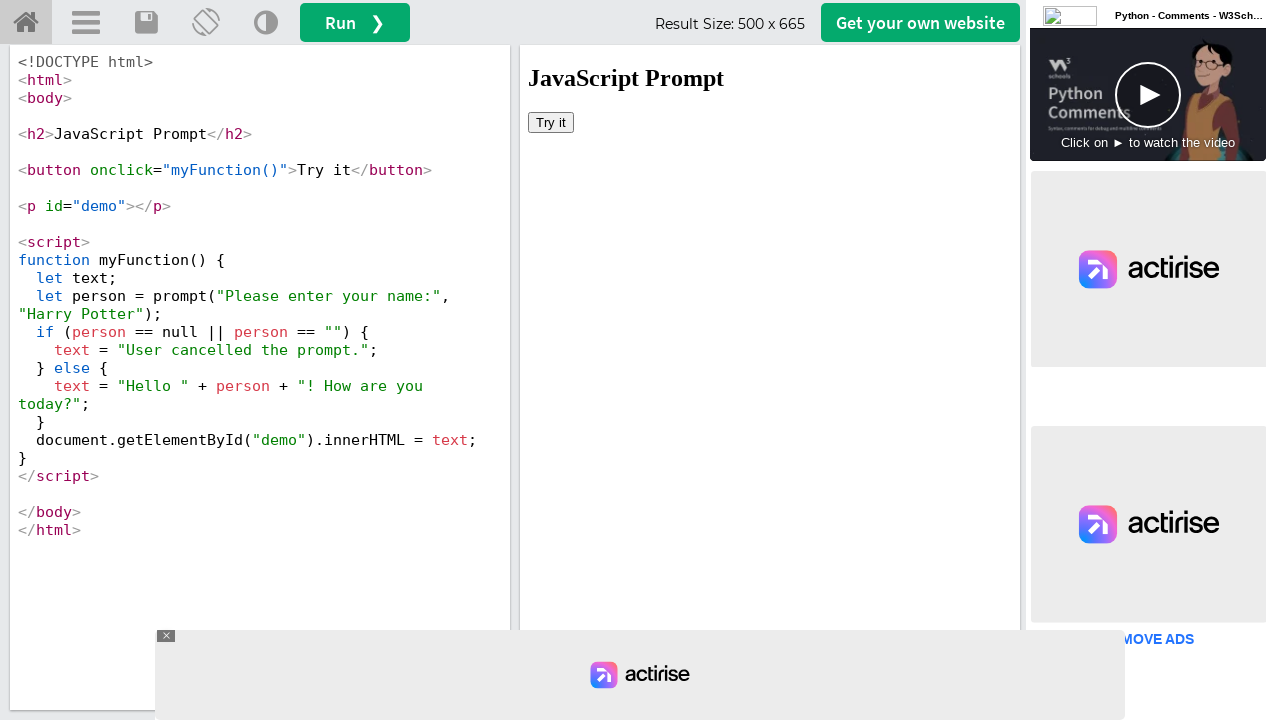

Located iframe with ID 'iframeResult'
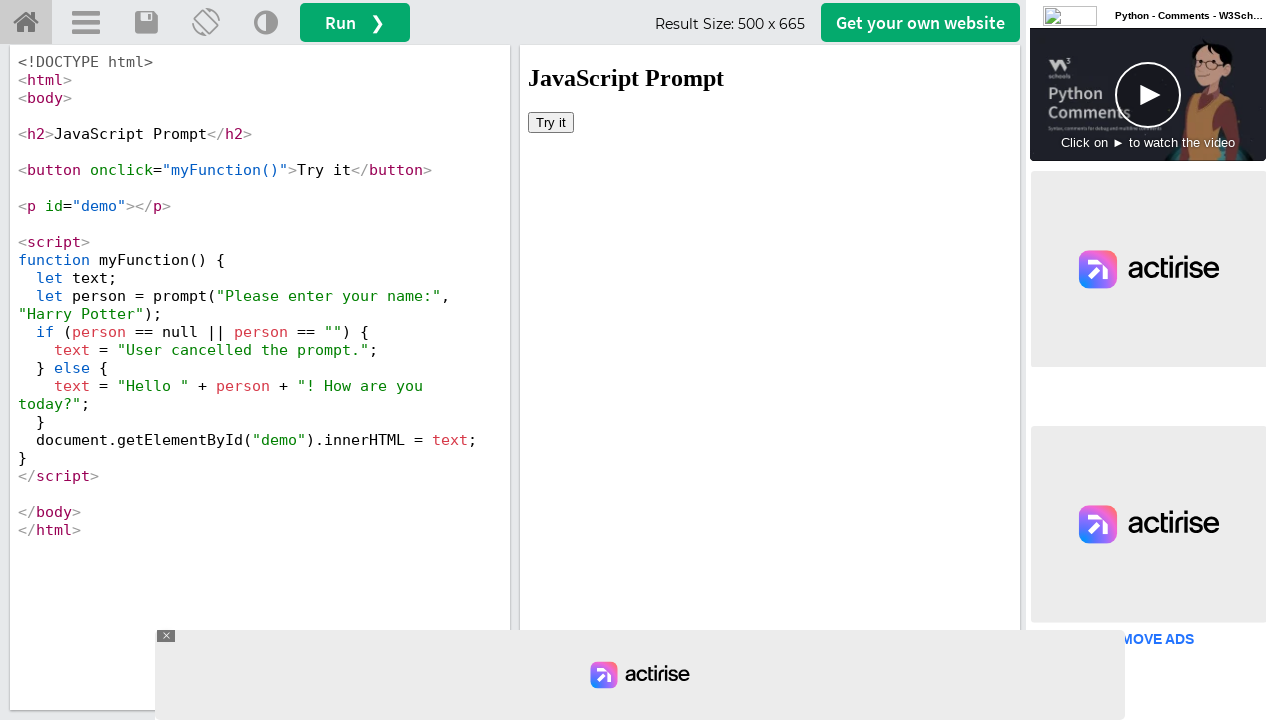

Clicked 'Try it' button in JavaScript Prompt section at (551, 122) on iframe#iframeResult >> internal:control=enter-frame >> xpath=//h2[text()='JavaSc
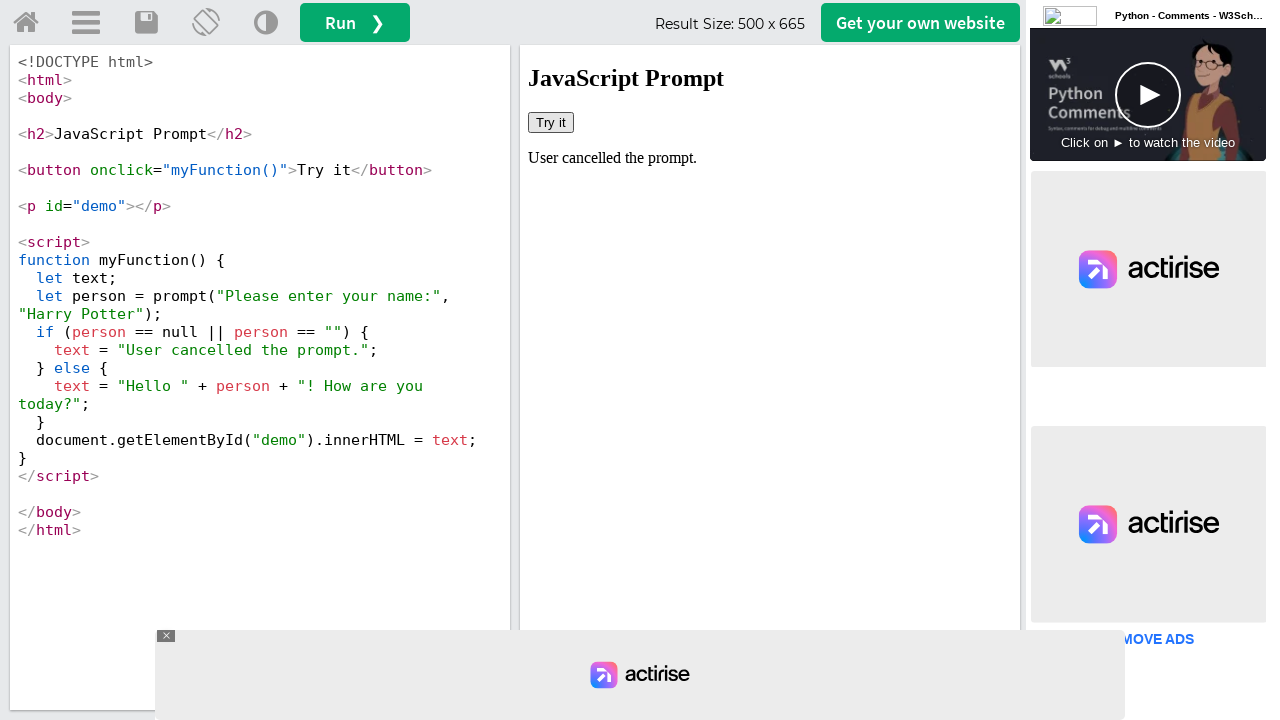

Set up dialog handler to accept prompt with text 'Daniel'
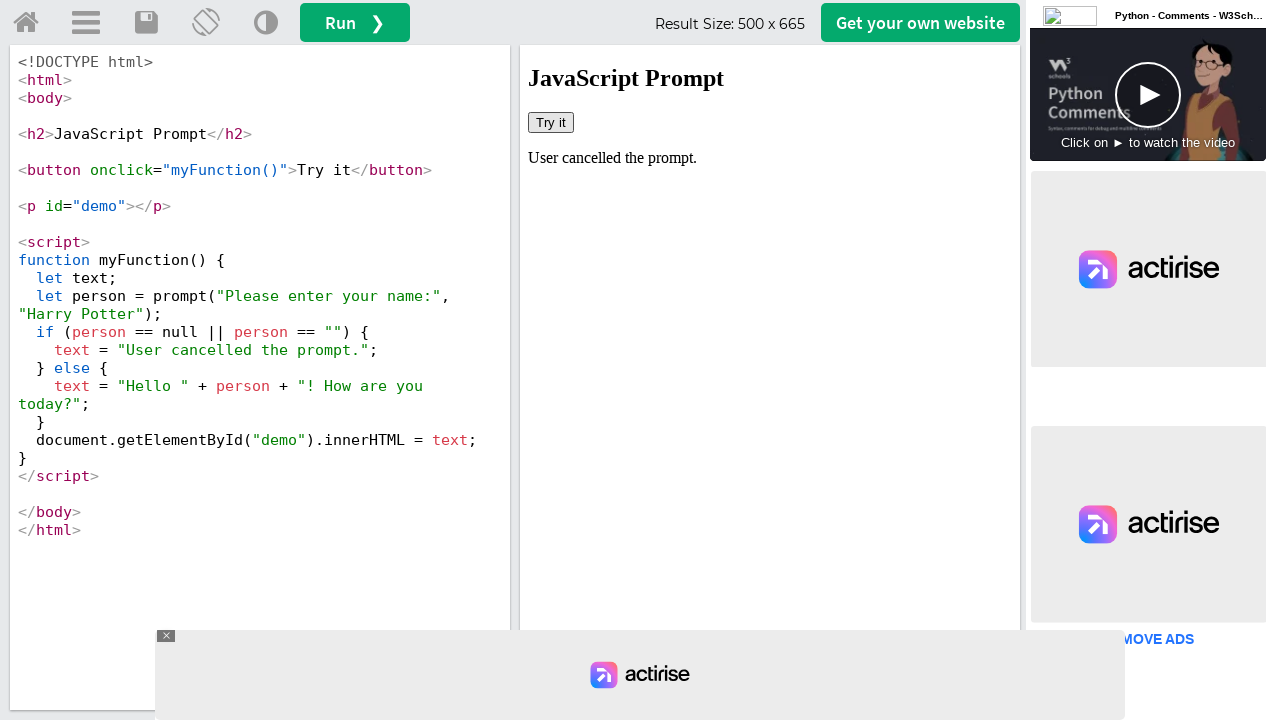

Clicked button again to trigger prompt dialog at (551, 122) on iframe#iframeResult >> internal:control=enter-frame >> xpath=//h2[text()='JavaSc
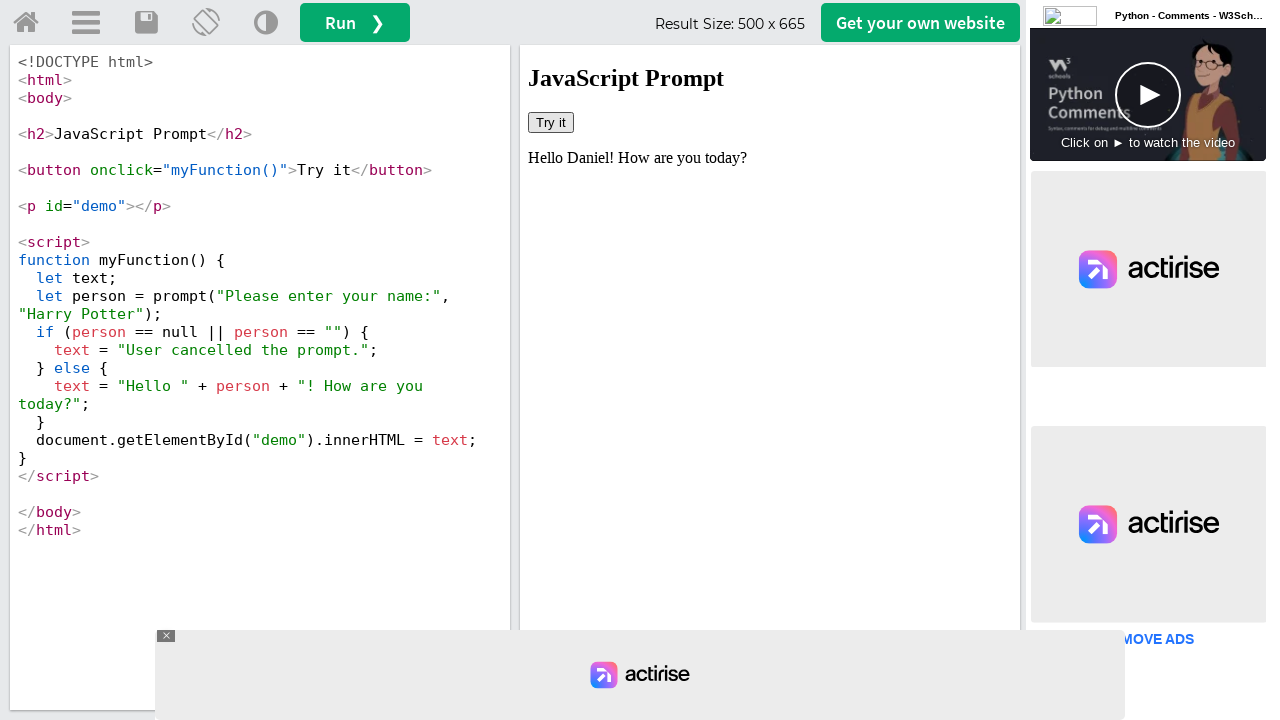

Retrieved demo text: 'Hello Daniel! How are you today?'
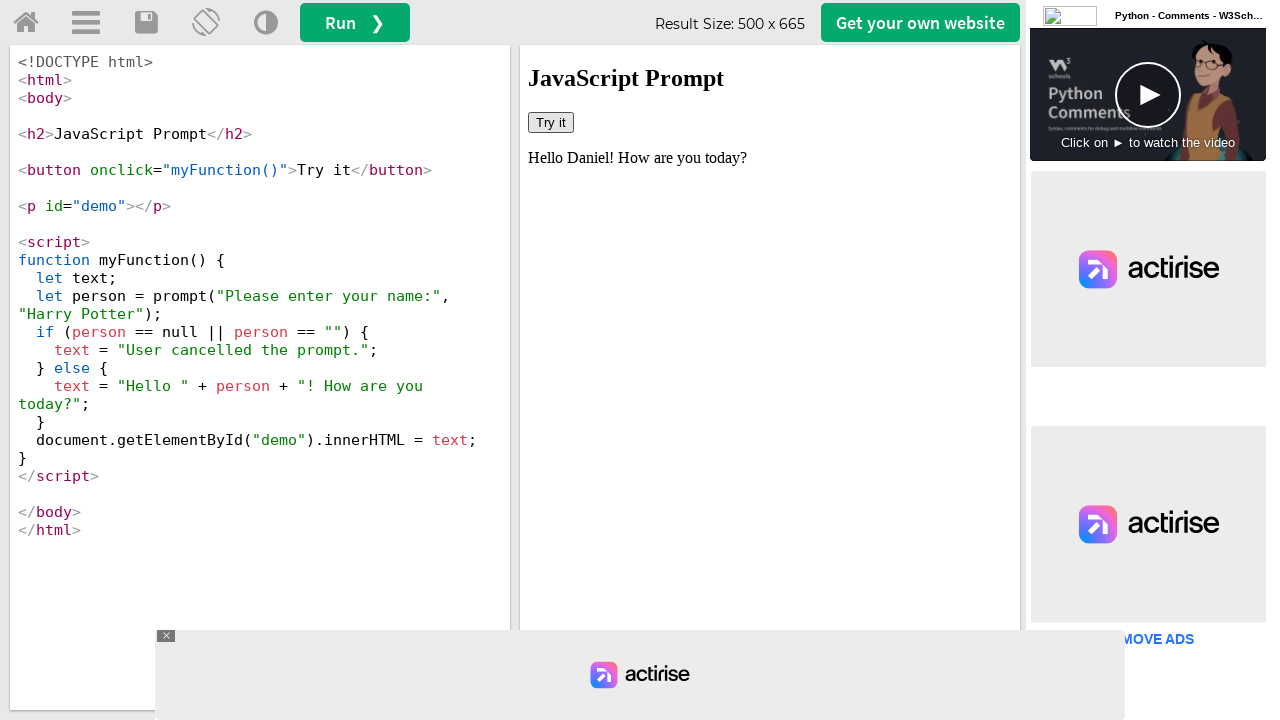

Verified that 'Daniel' is present in the demo text
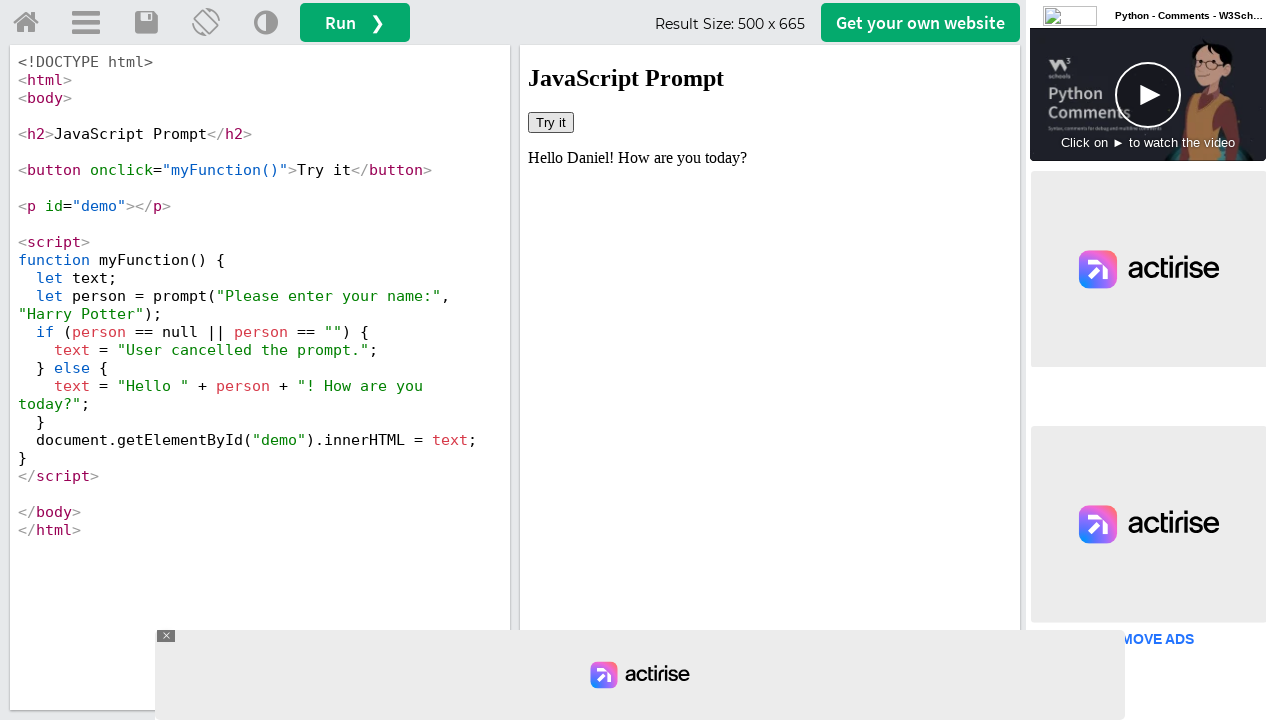

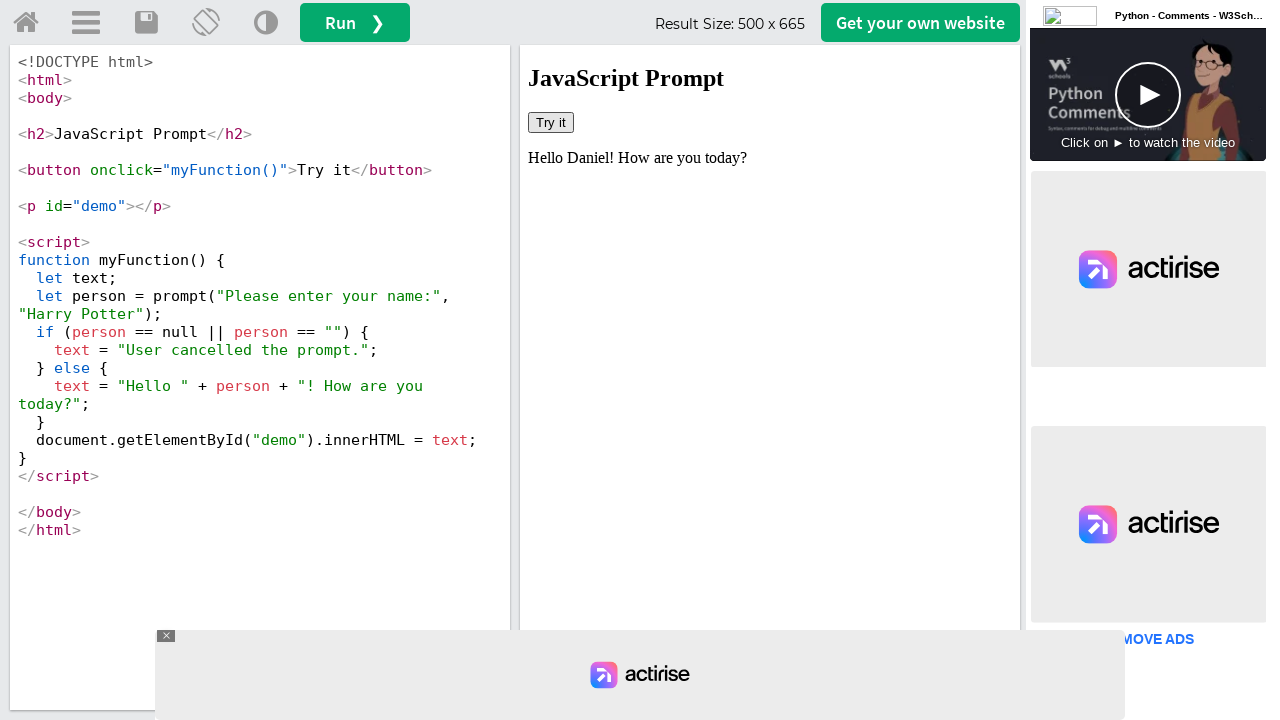